Tests a form submission workflow on Sauce Labs' guinea pig test page by entering comments, submitting the form, verifying the comments appear, and then clicking a link to navigate to another page to verify page content changes.

Starting URL: http://saucelabs.com/test/guinea-pig

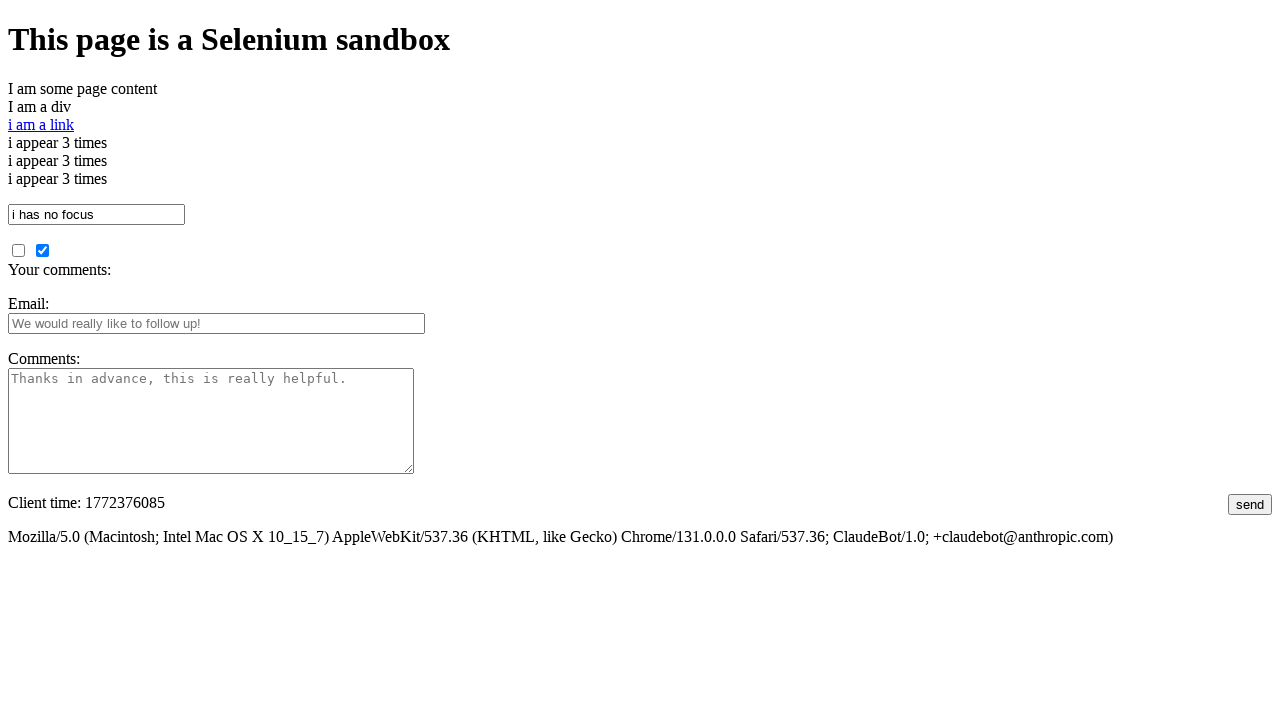

Verified page title contains 'I am a page title - Sauce Labs'
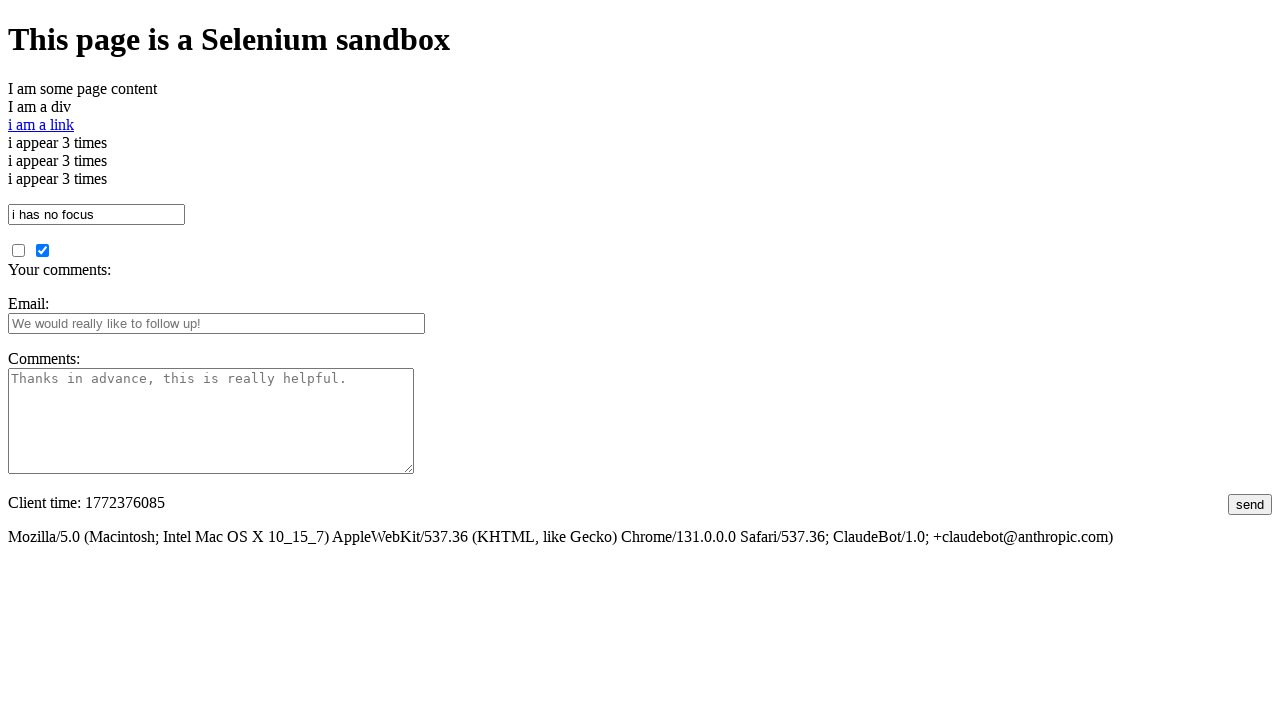

Filled comments textarea with example text on #comments
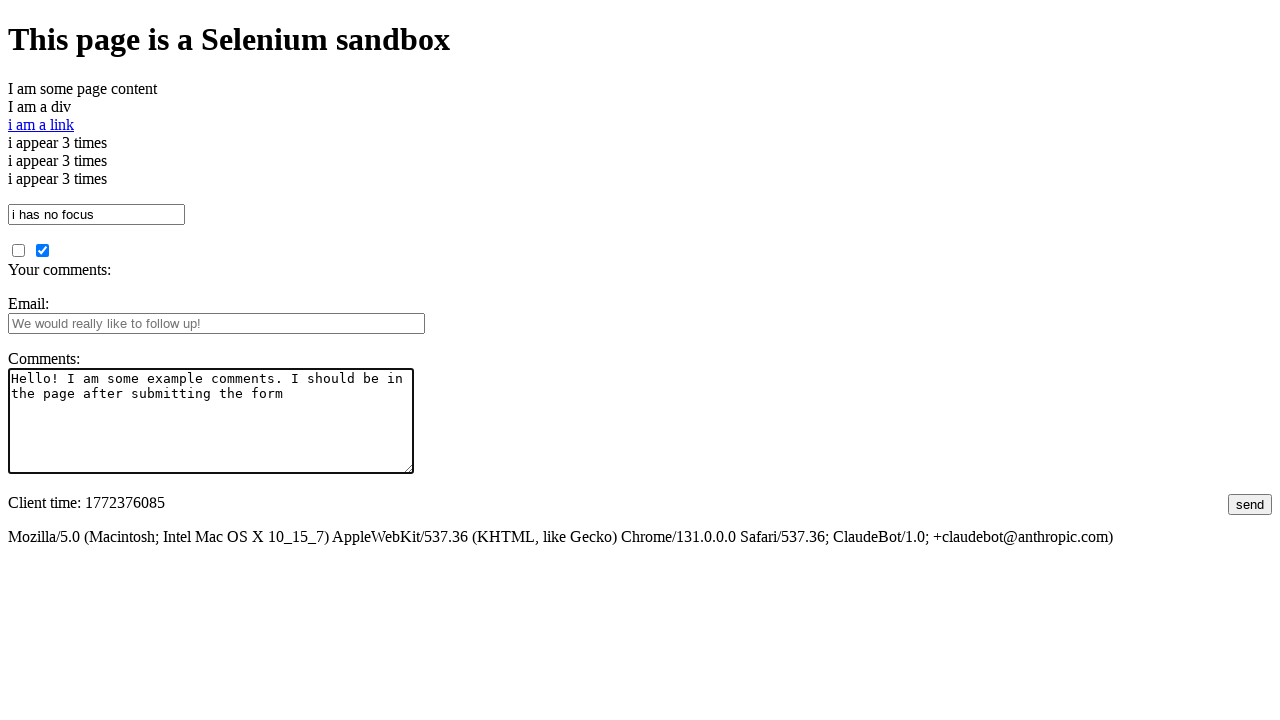

Clicked submit button to submit form at (1250, 504) on #submit
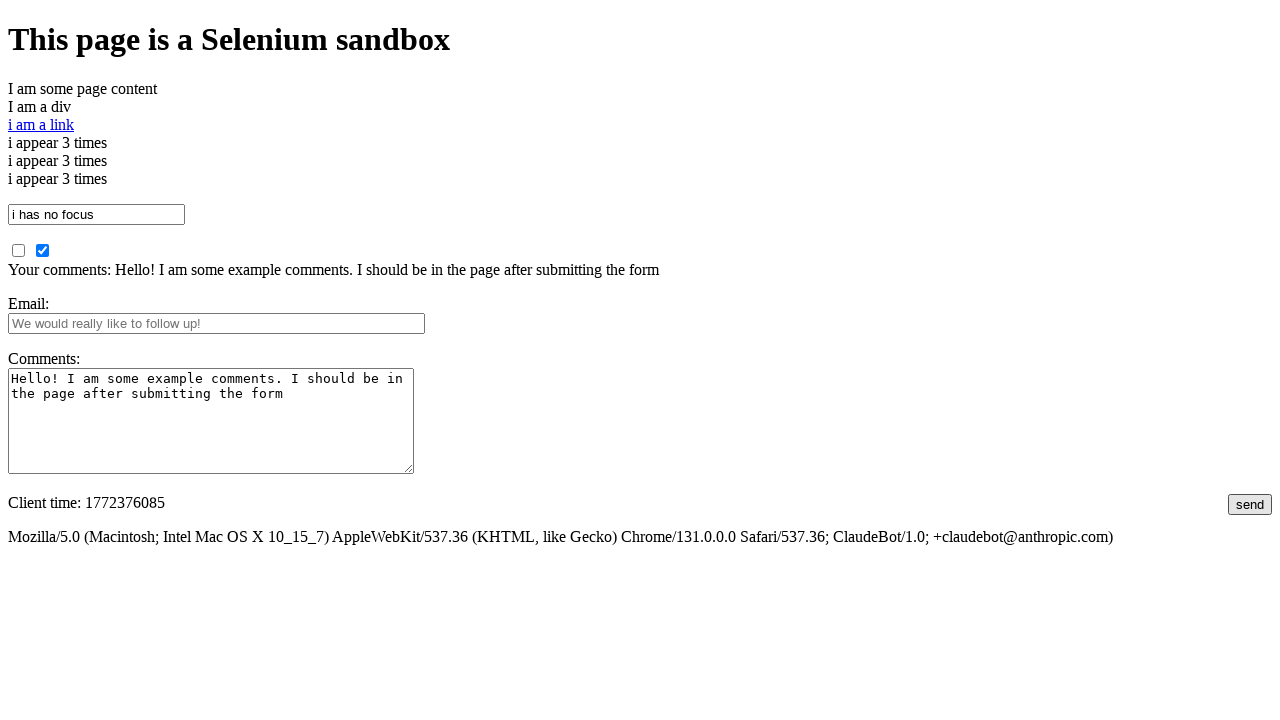

Waited for submitted comments to appear on page
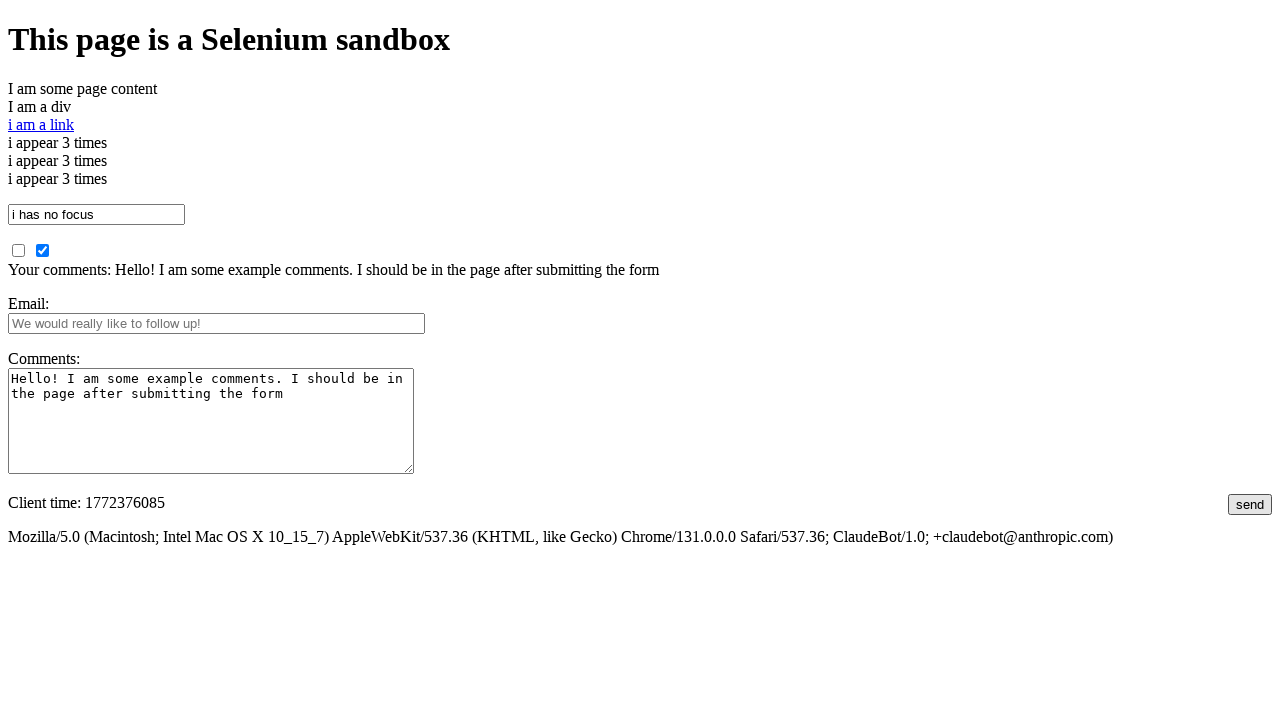

Verified submitted comments are displayed correctly
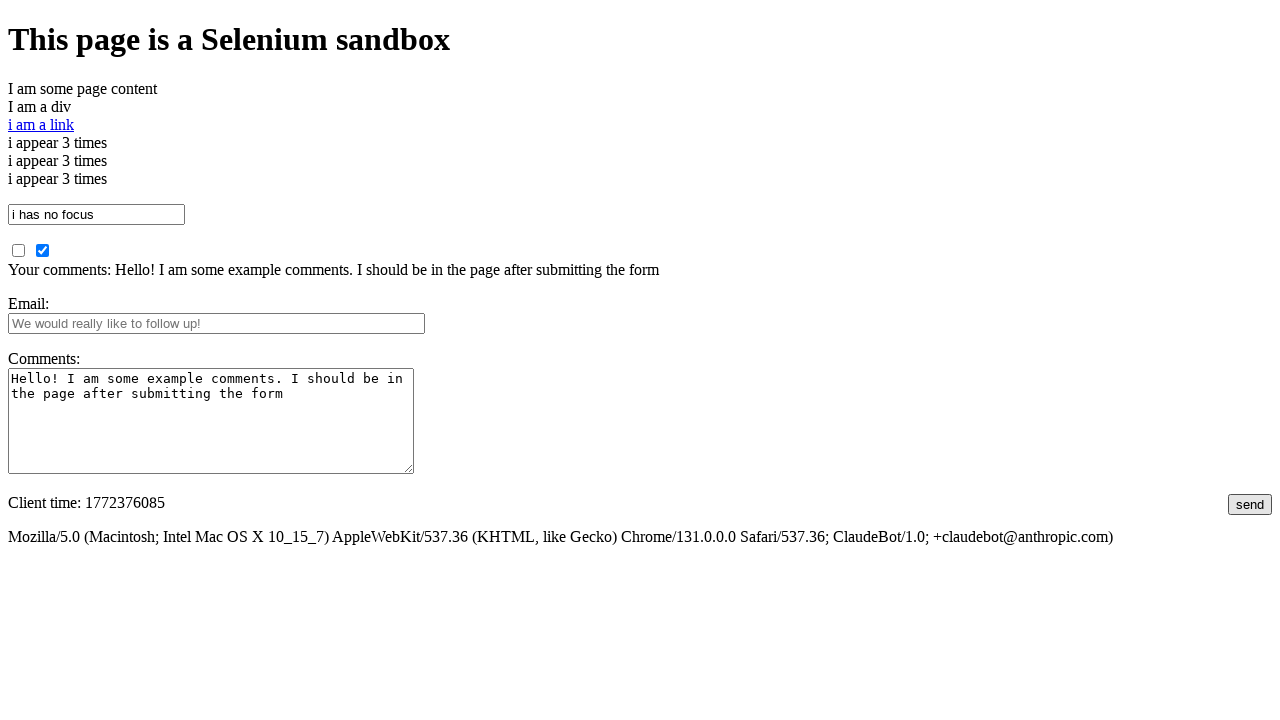

Verified 'I am some other page content' is not yet on the page
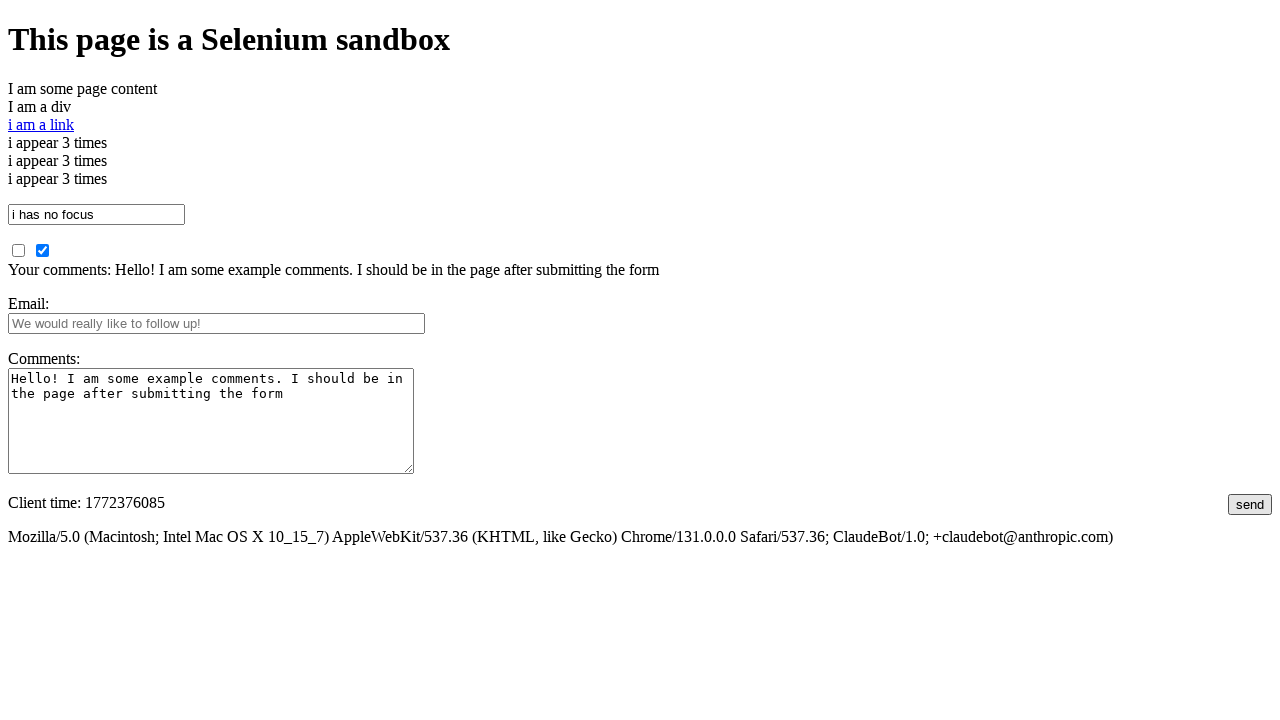

Clicked link to navigate to another page at (41, 124) on text=i am a link
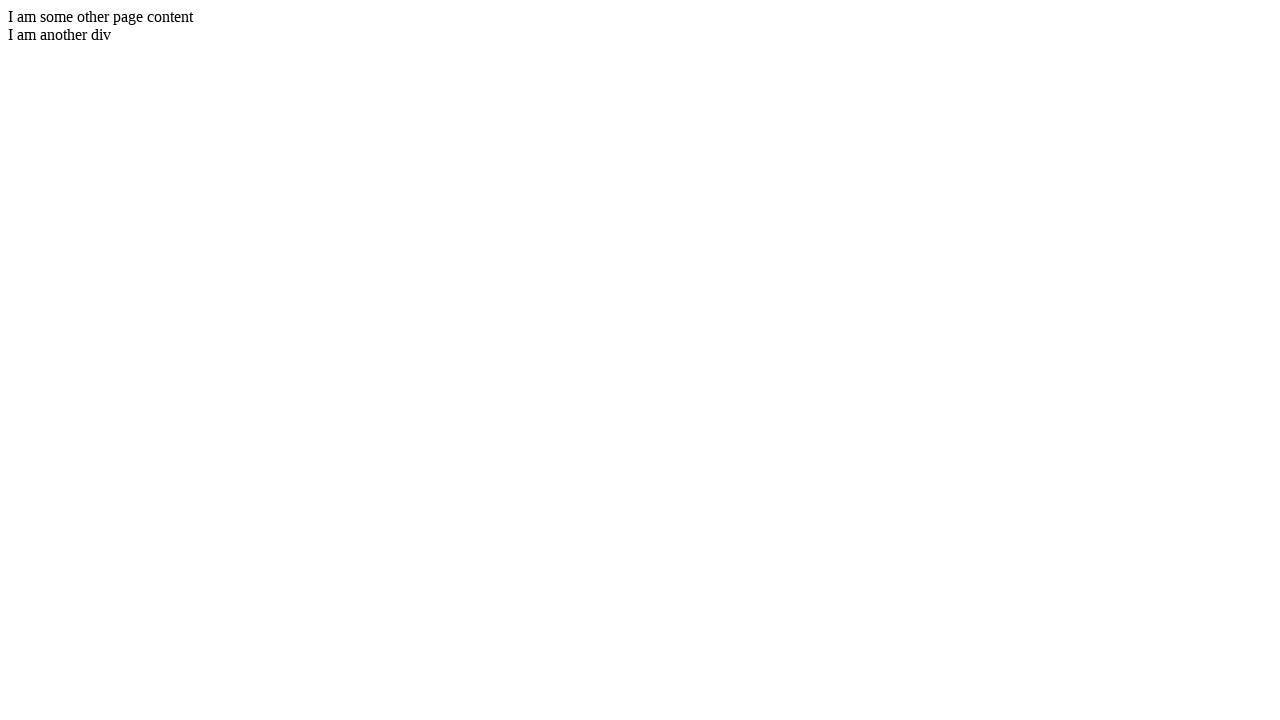

Waited for new page to load (domcontentloaded)
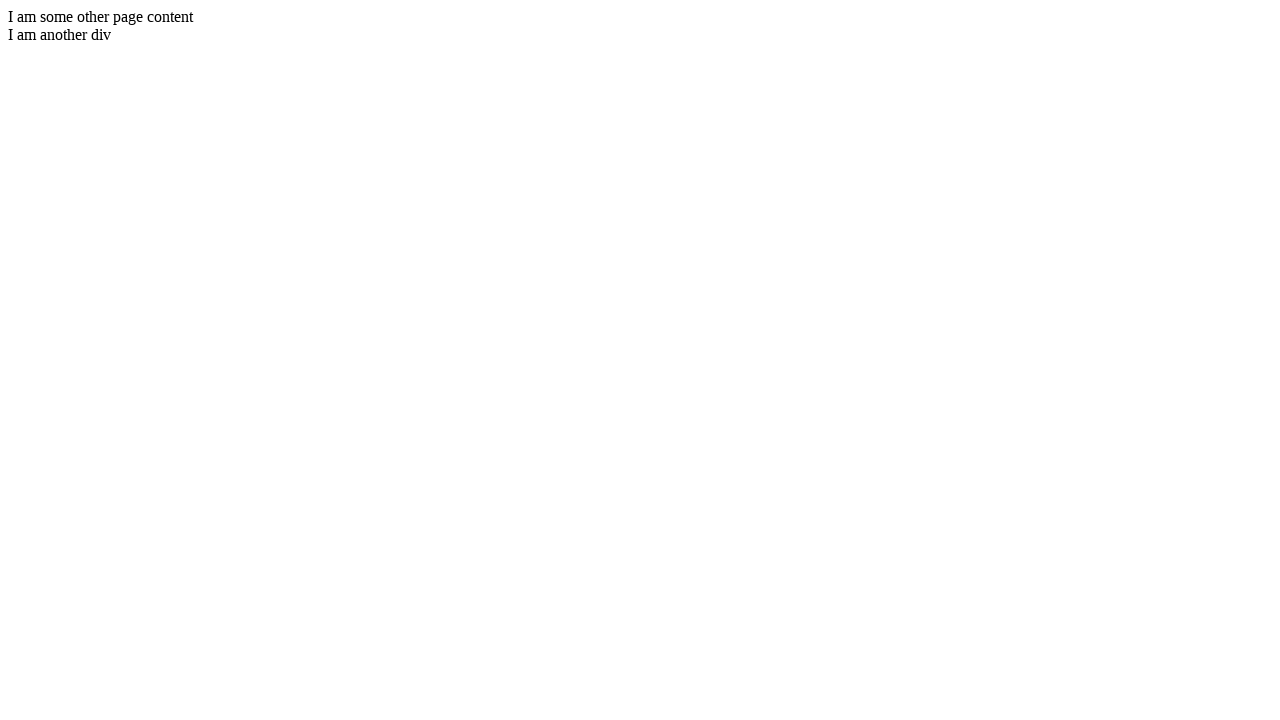

Verified new page contains 'I am some other page content'
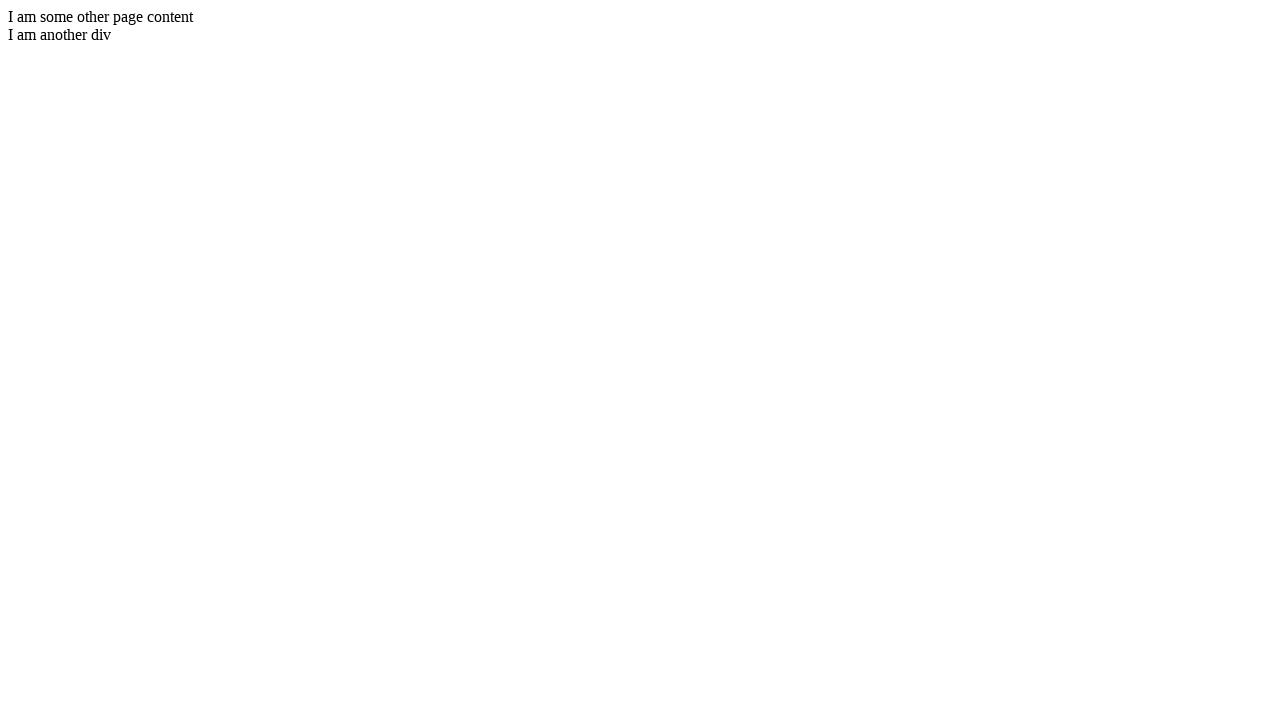

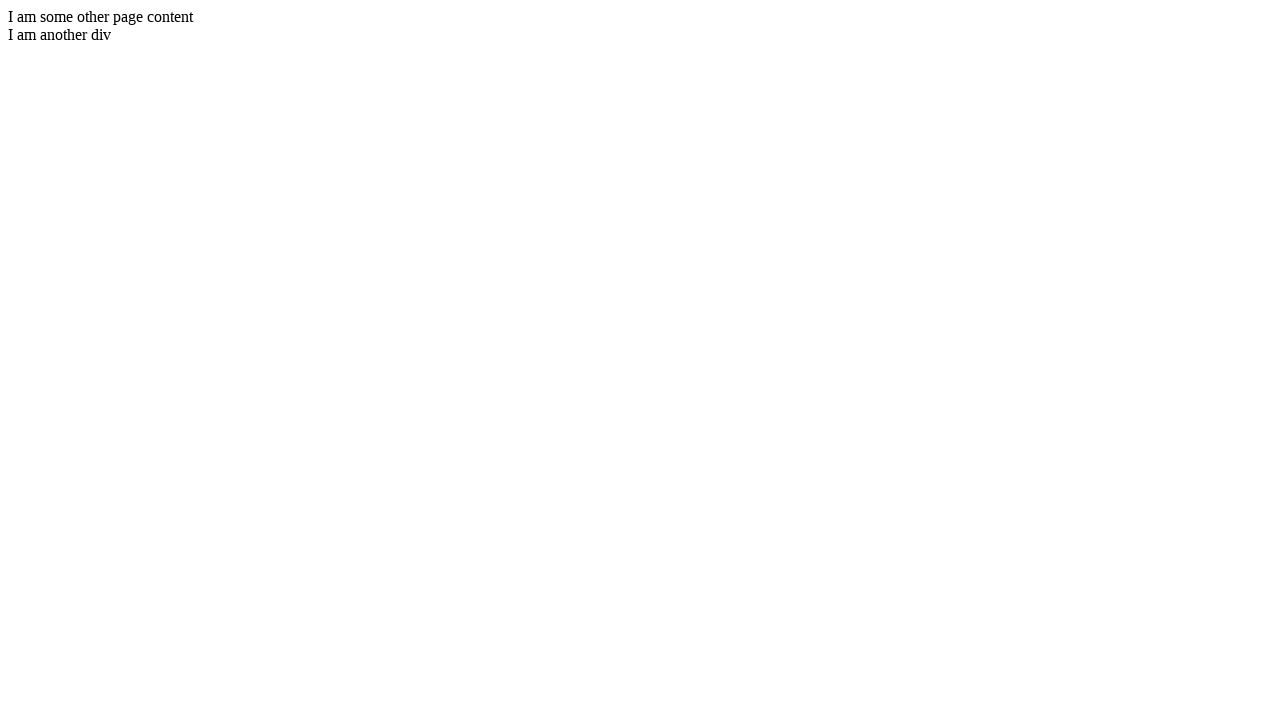